Navigates to sign-in page and verifies the email field is present

Starting URL: https://cannatrader-frontend.vercel.app/home

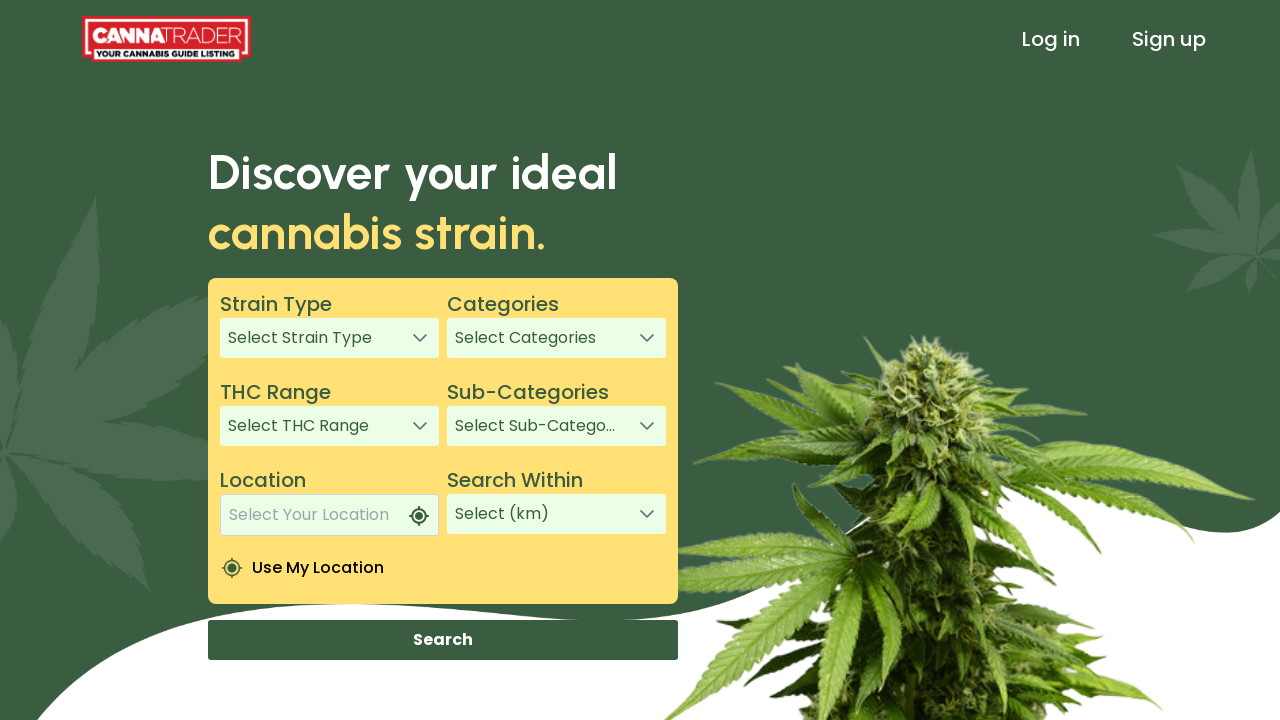

Clicked sign-in link in header at (1051, 39) on xpath=/html/body/app-root/app-header/div[1]/header/div[3]/a[1]
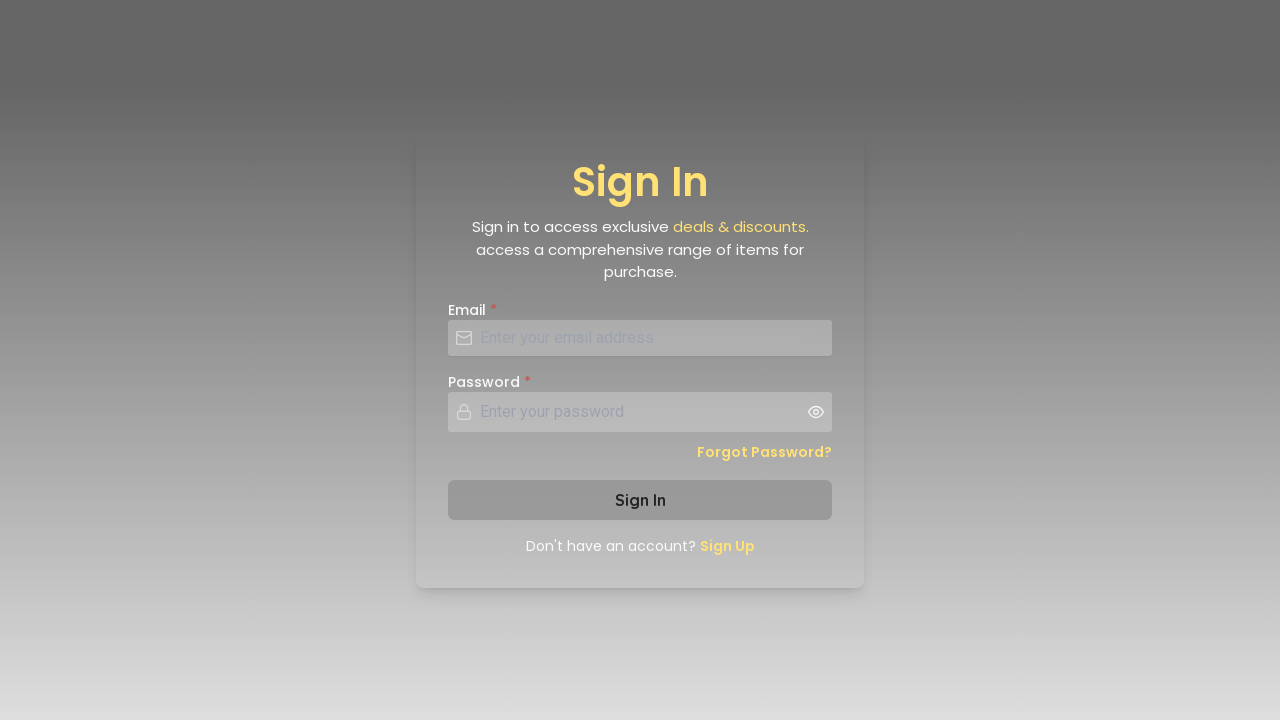

Email field became visible on sign-in page
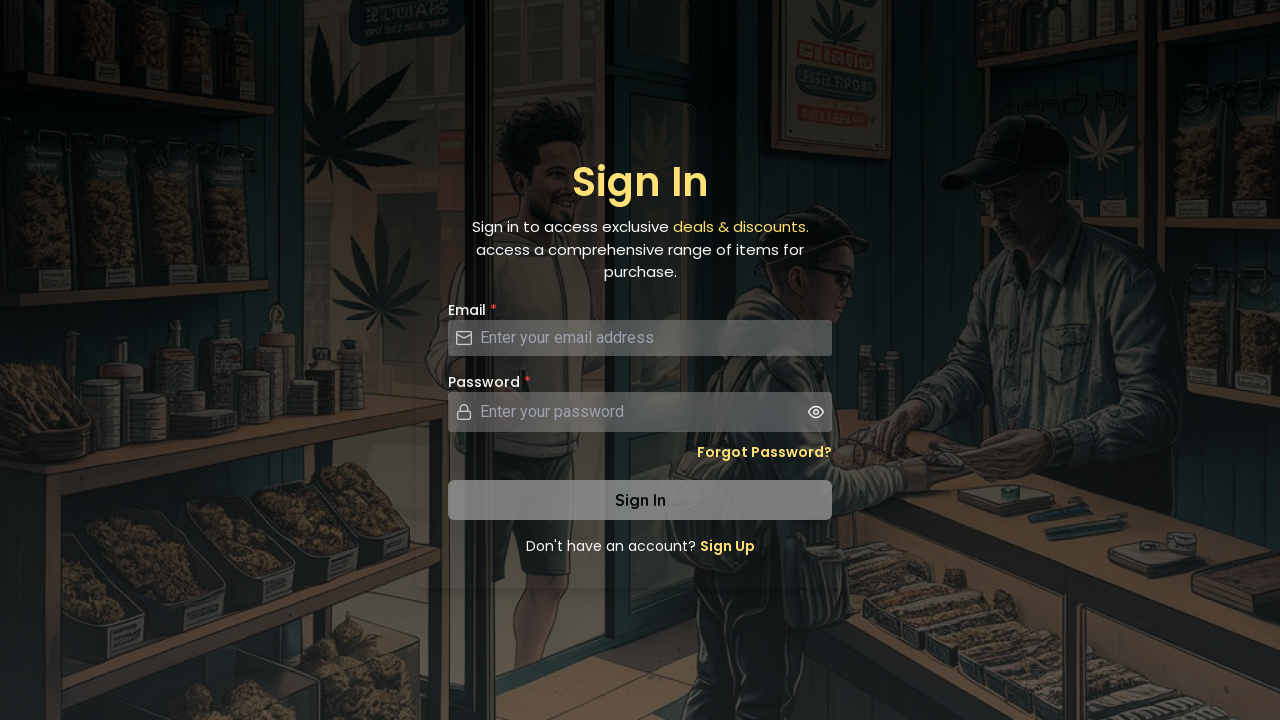

Verified email field is visible
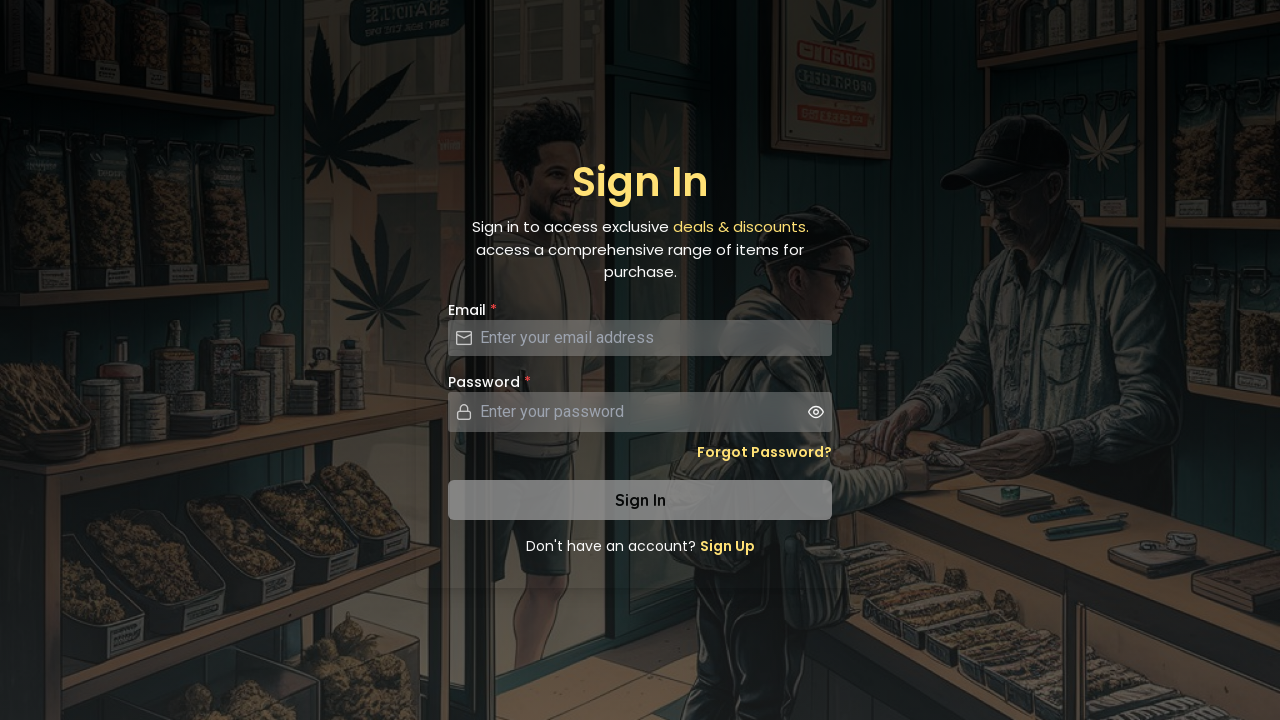

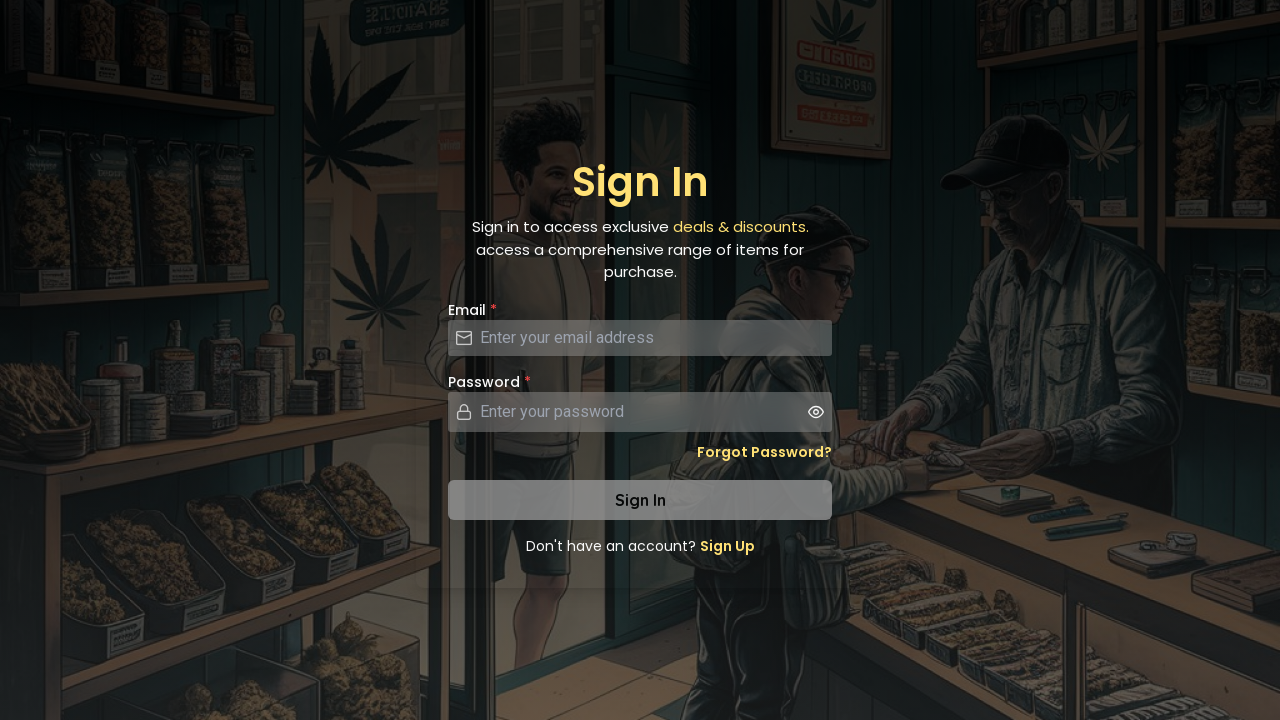